Tests various locator strategies on a practice page by filling login form fields, triggering an error, using the forgot password flow, and attempting to log in again.

Starting URL: https://www.rahulshettyacademy.com/locatorspractice/

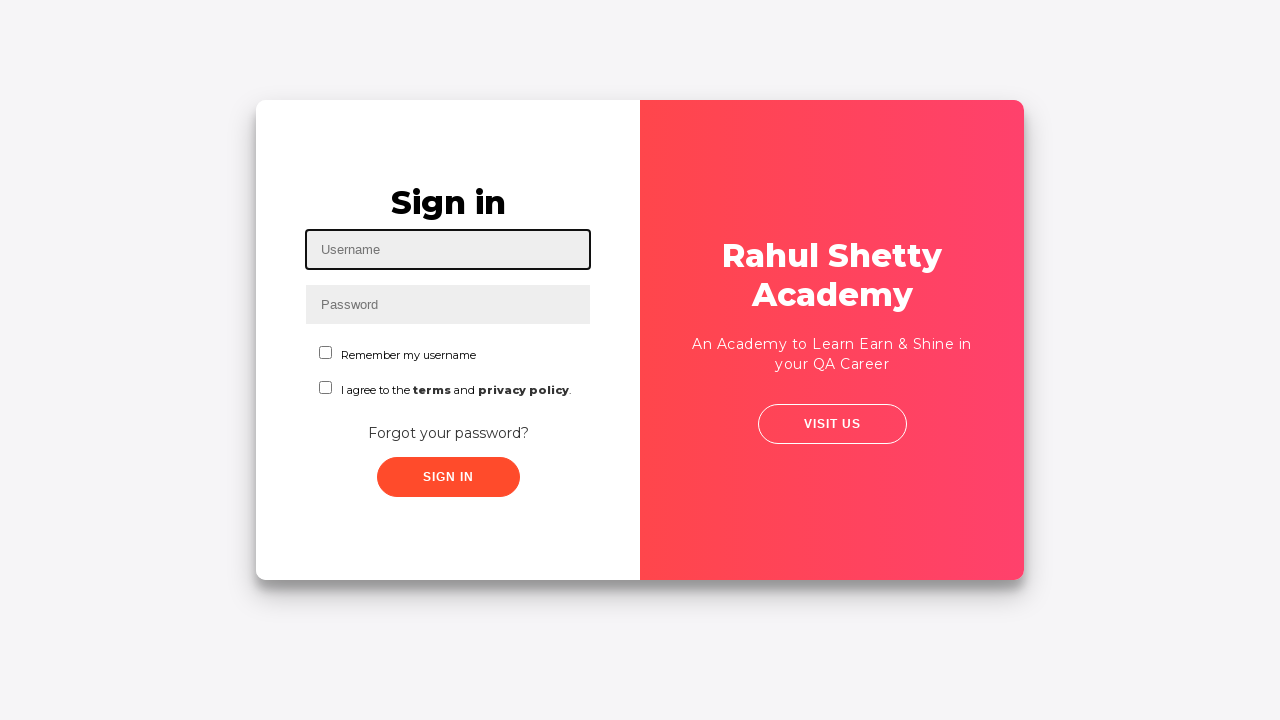

Filled username field with 'abc@gmail.com' on #inputUsername
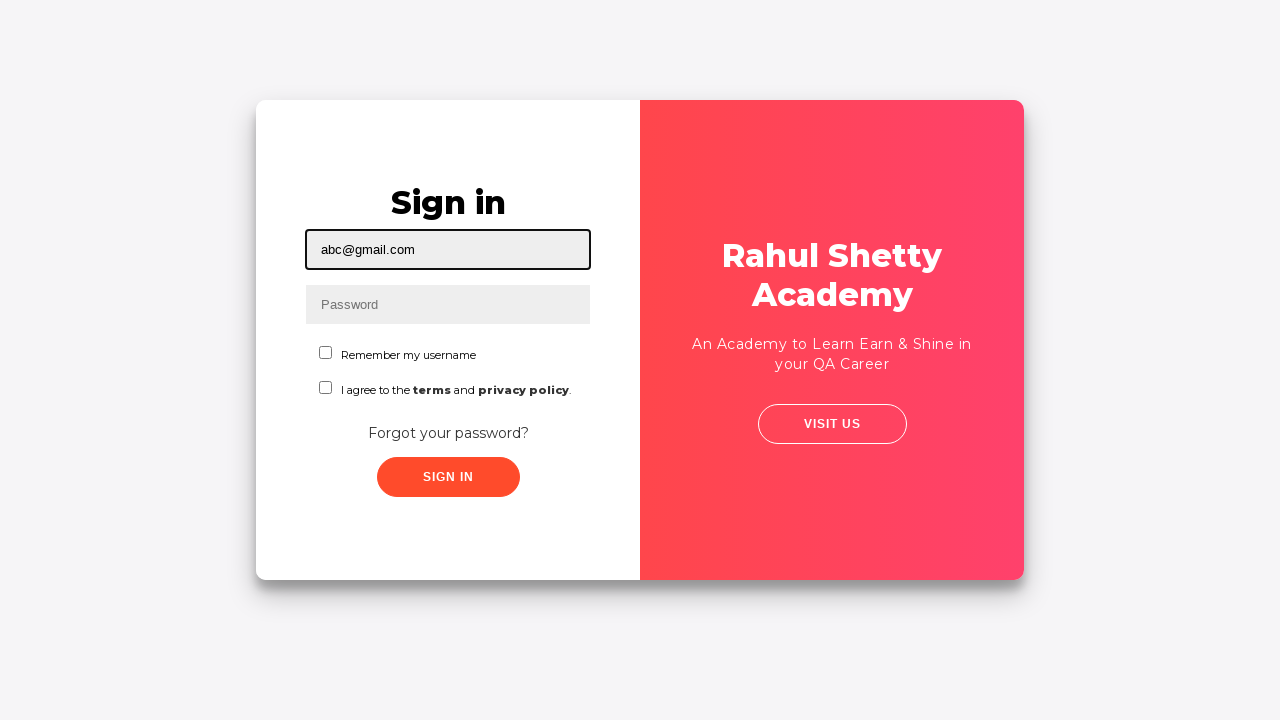

Filled password field with 'abc' on input[name='inputPassword']
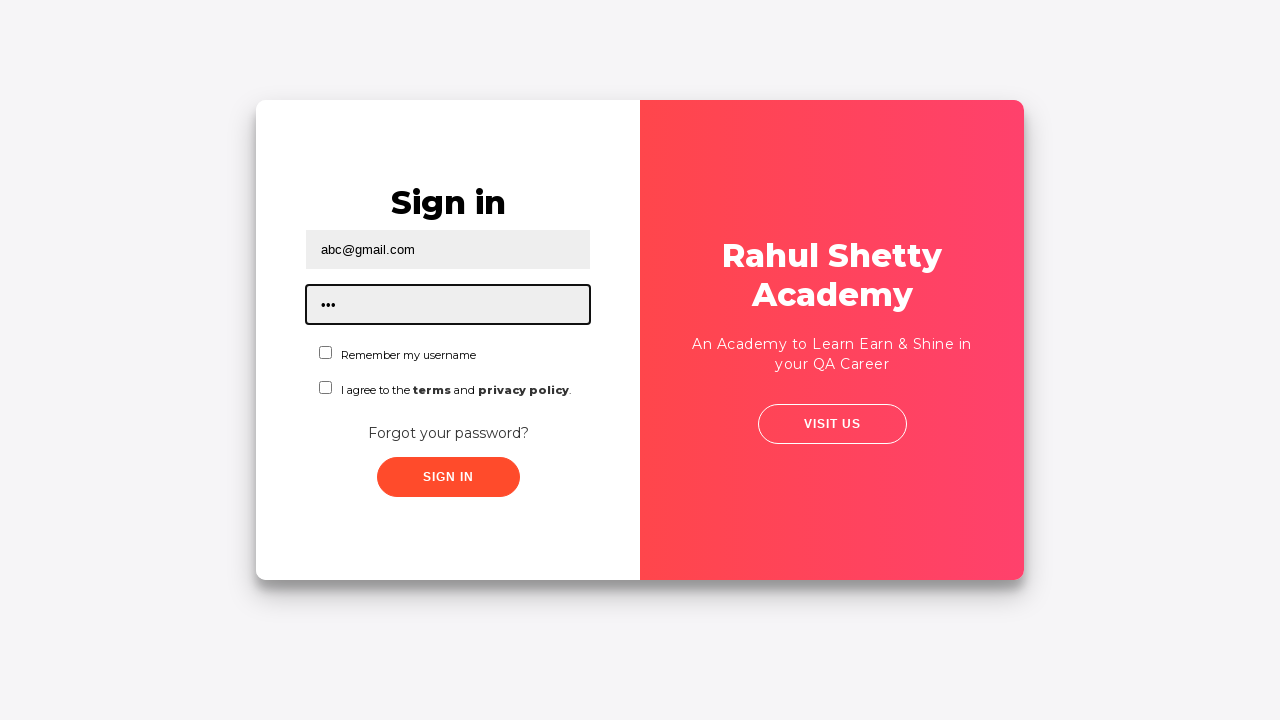

Clicked sign in button at (448, 477) on .signInBtn
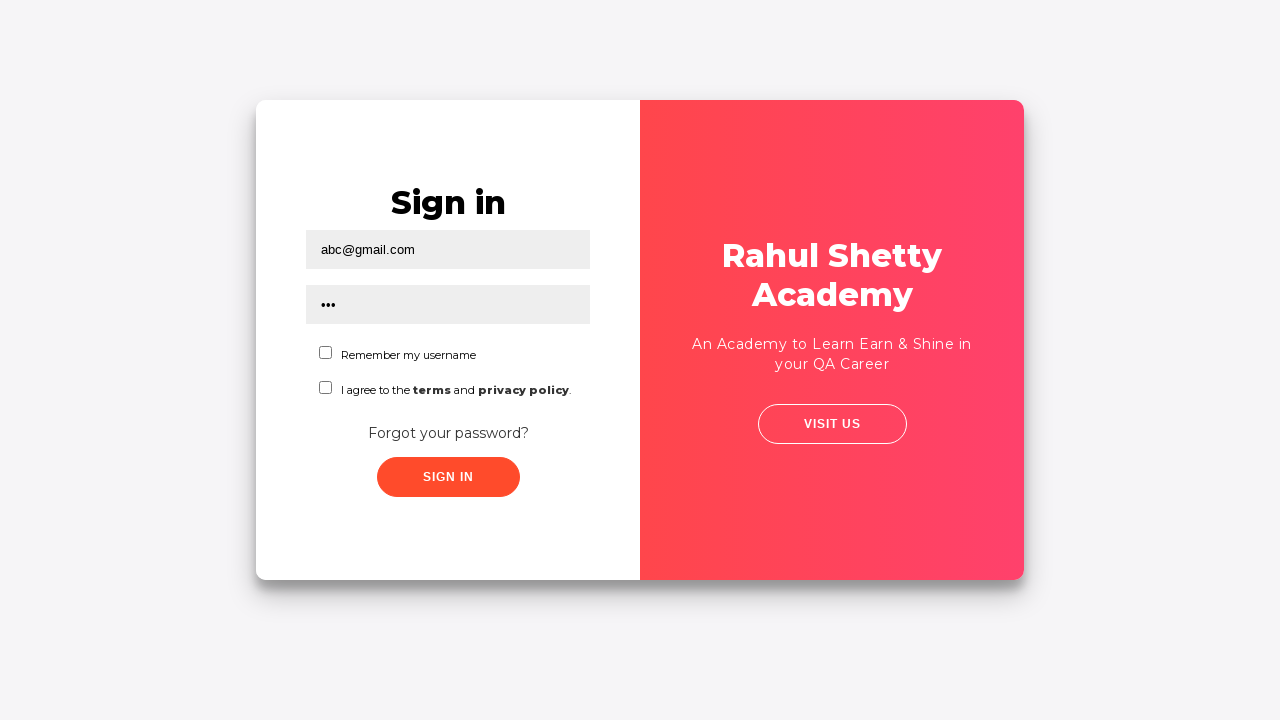

Error message appeared on screen
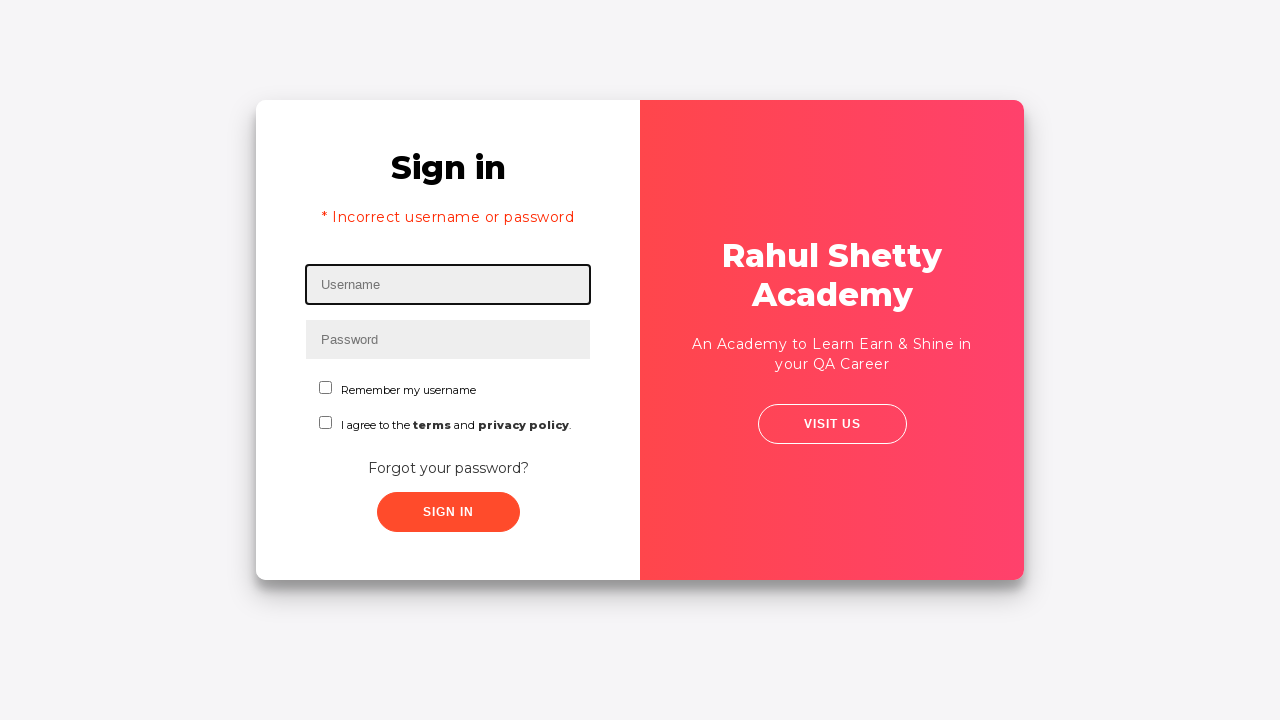

Cleared username field on #inputUsername
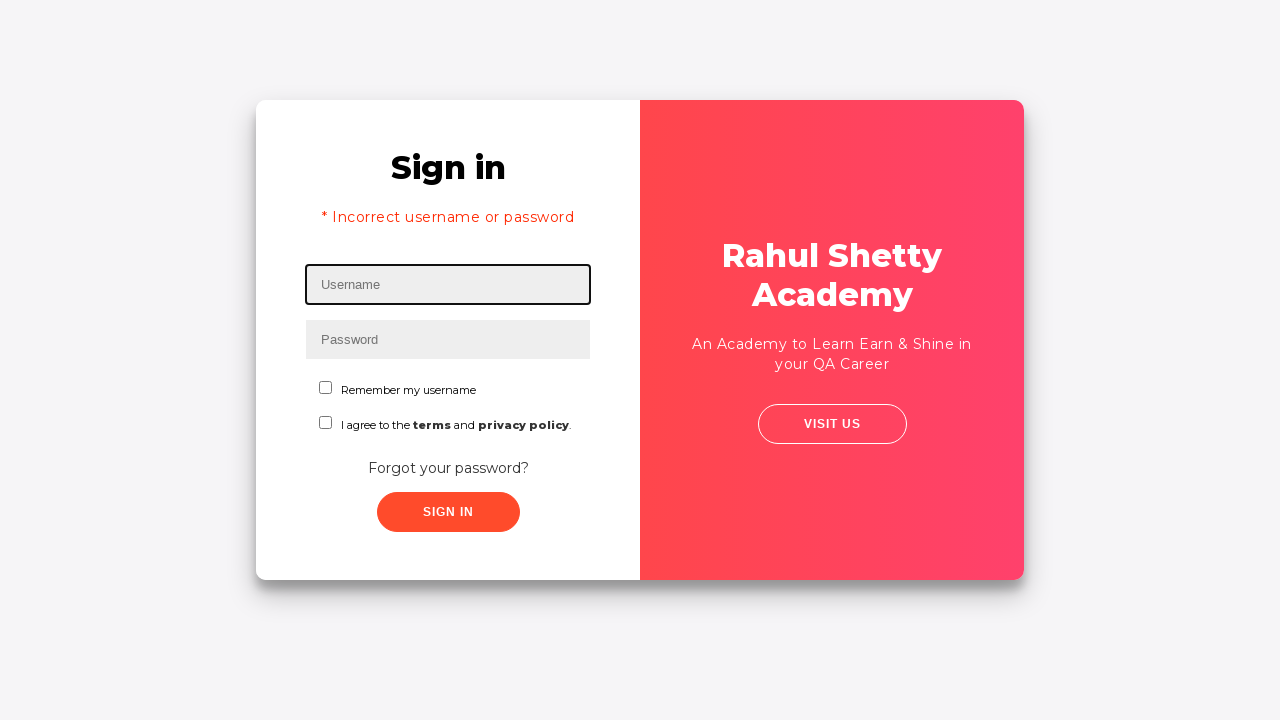

Clicked 'Forgot your password?' link at (448, 468) on text=Forgot your password?
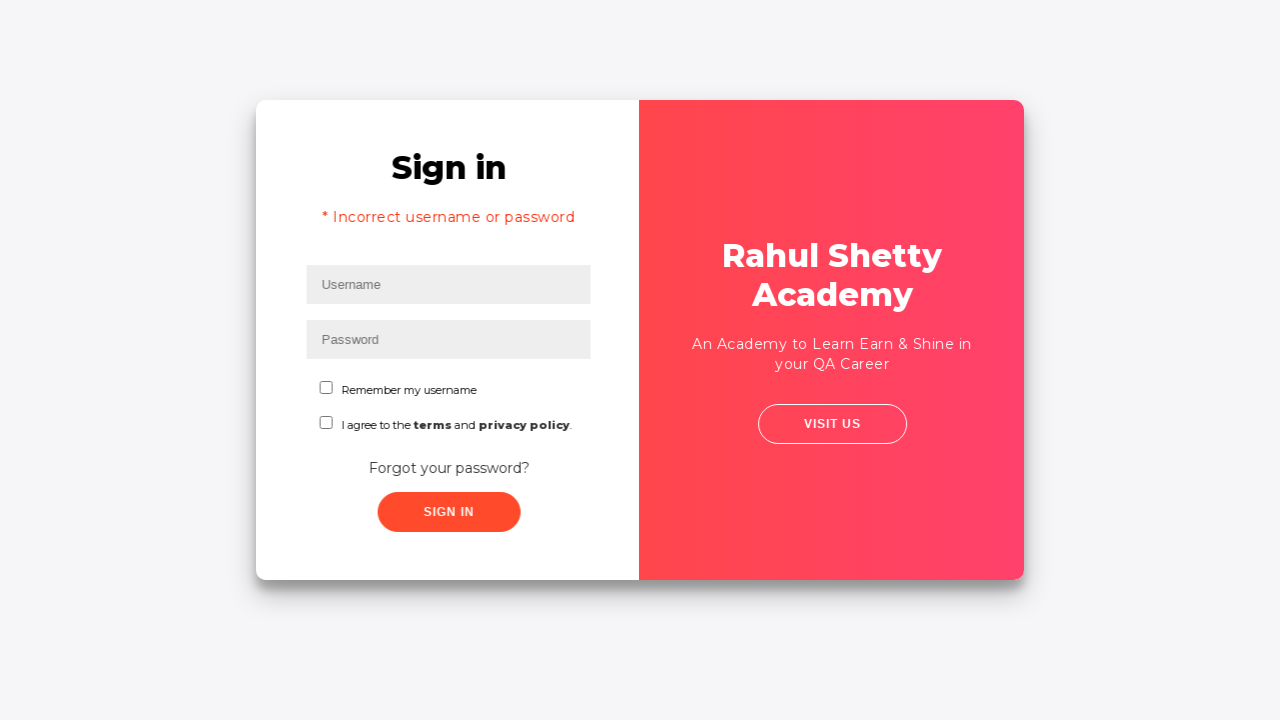

Waited for forgot password form to load
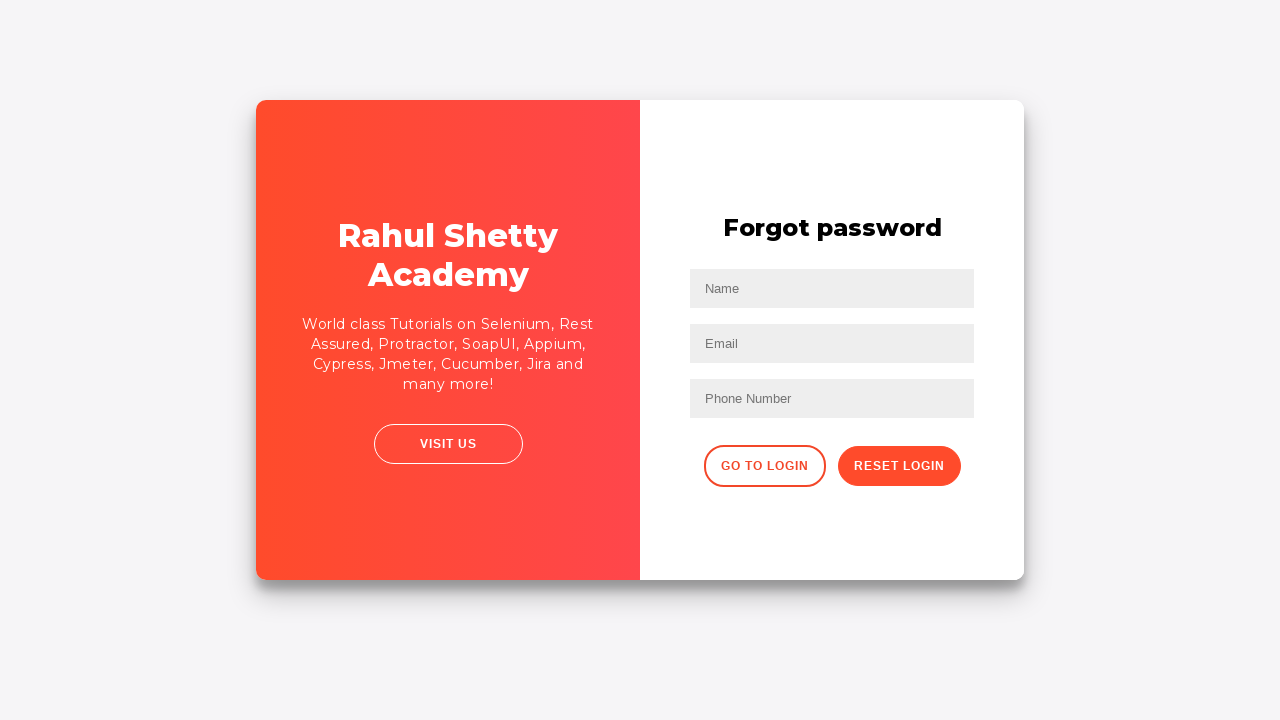

Filled name field with 'abc' on input[type='text']:nth-of-type(1)
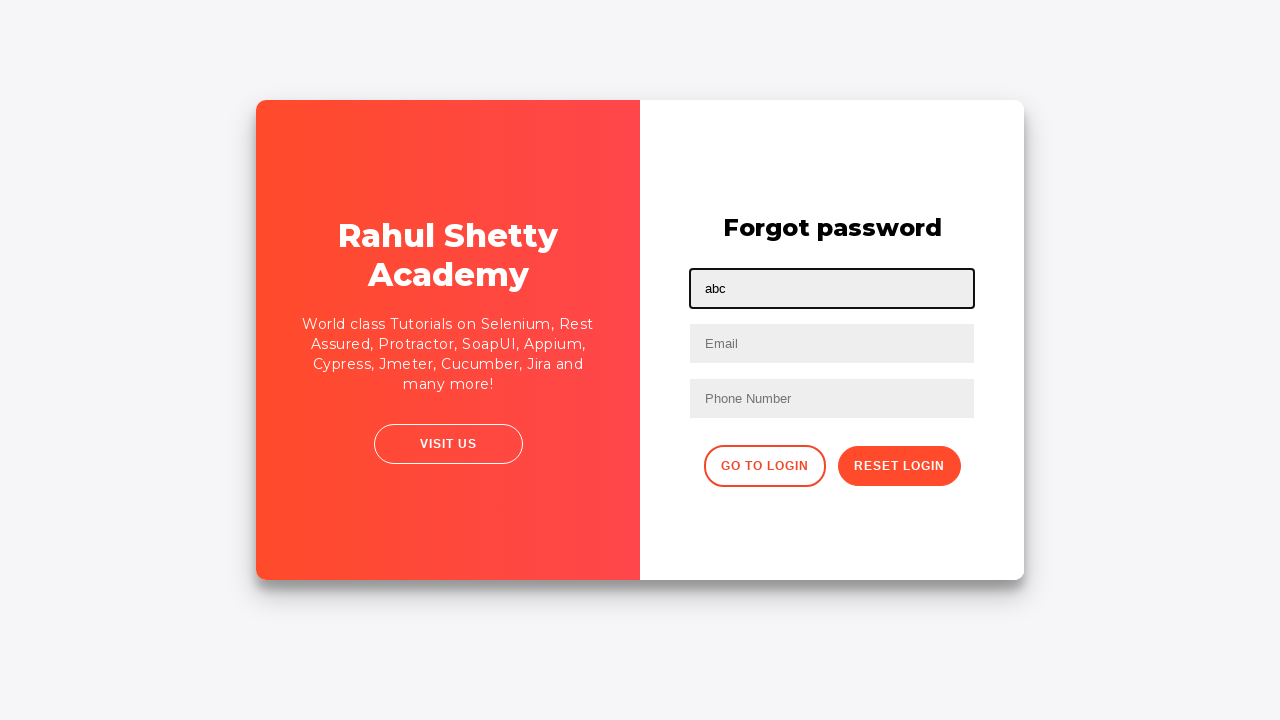

Filled email field with 'abc123@gmail.com' on input[placeholder='Email']
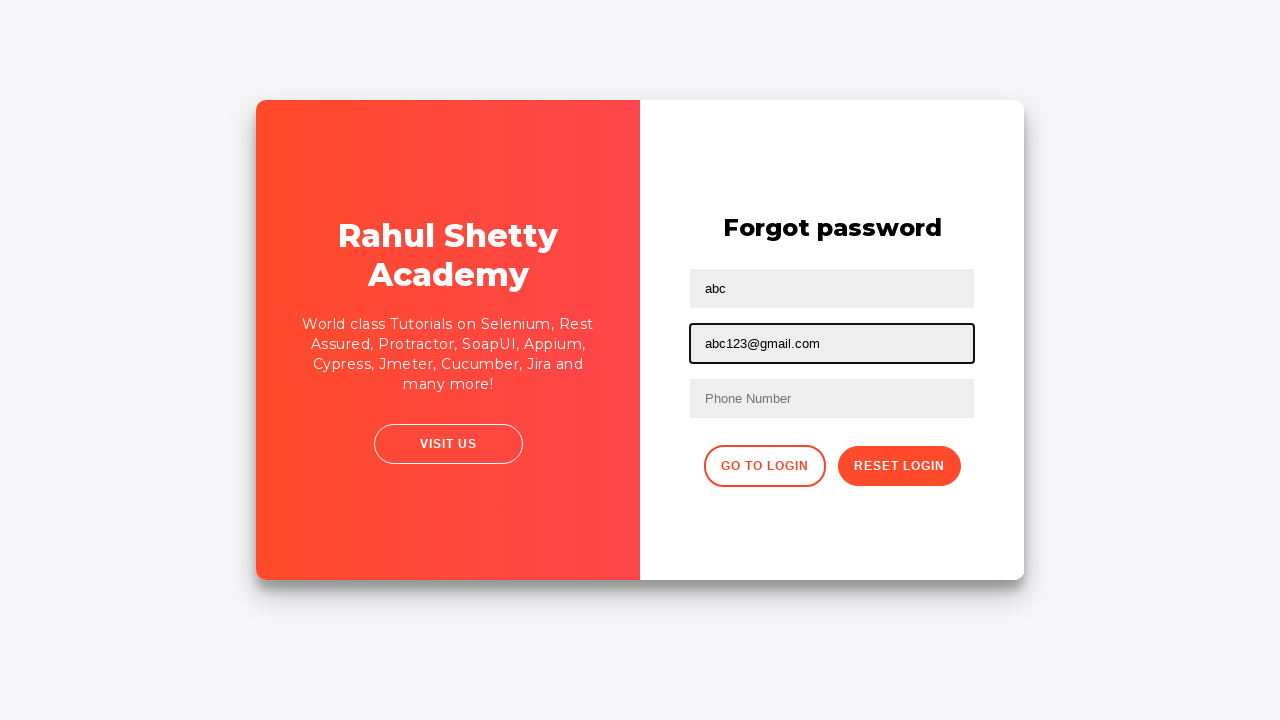

Filled phone number field with '6565678987' on input[type='text']:nth-of-type(3)
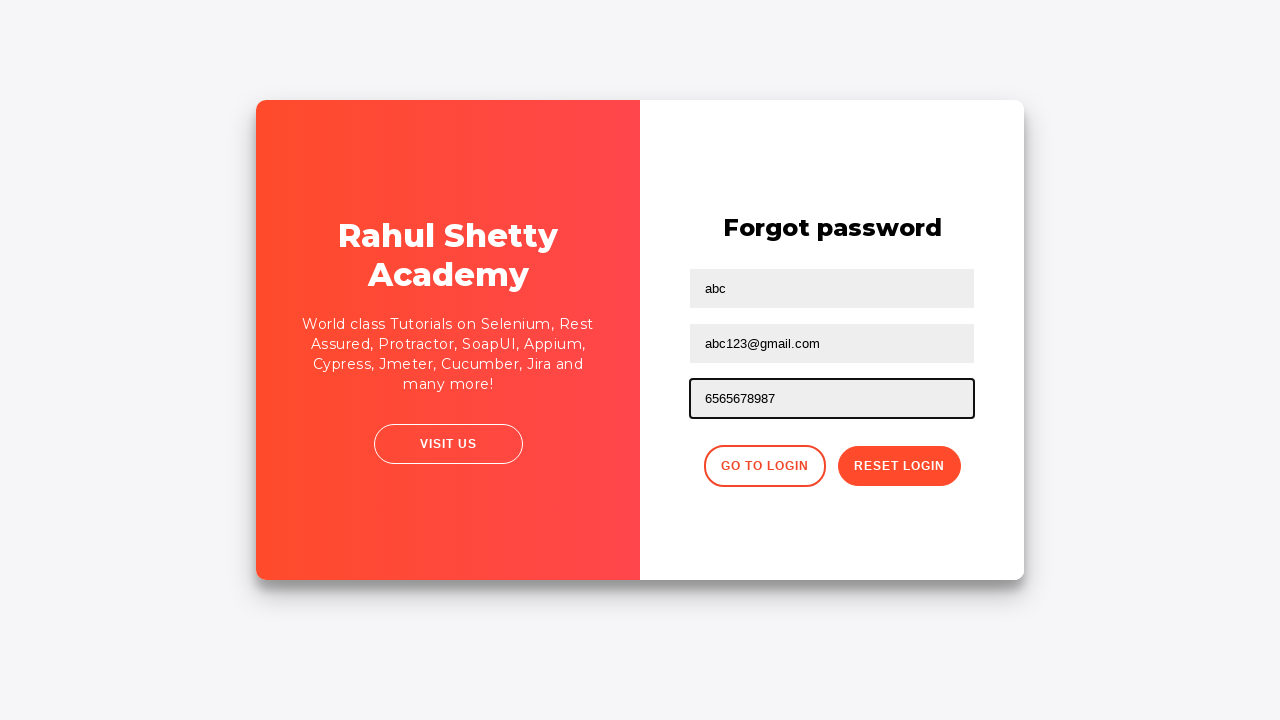

Clicked reset password button at (899, 466) on button.reset-pwd-btn
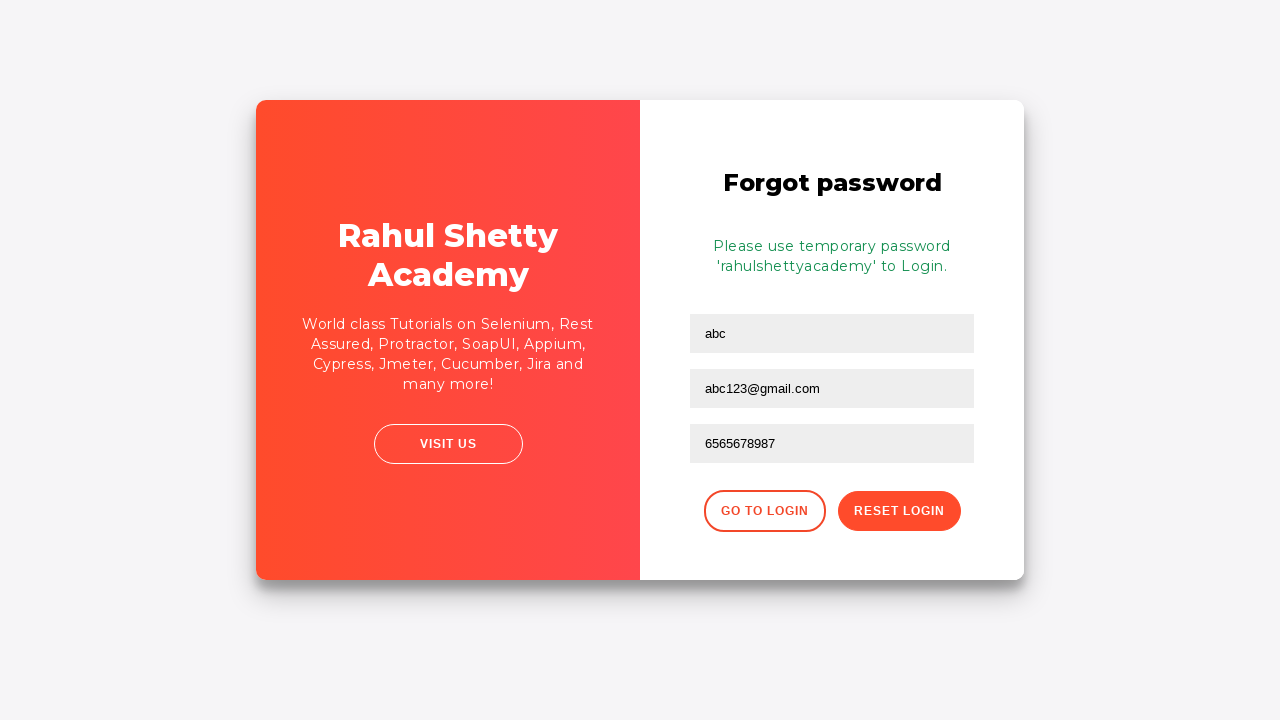

Go to Login button appeared
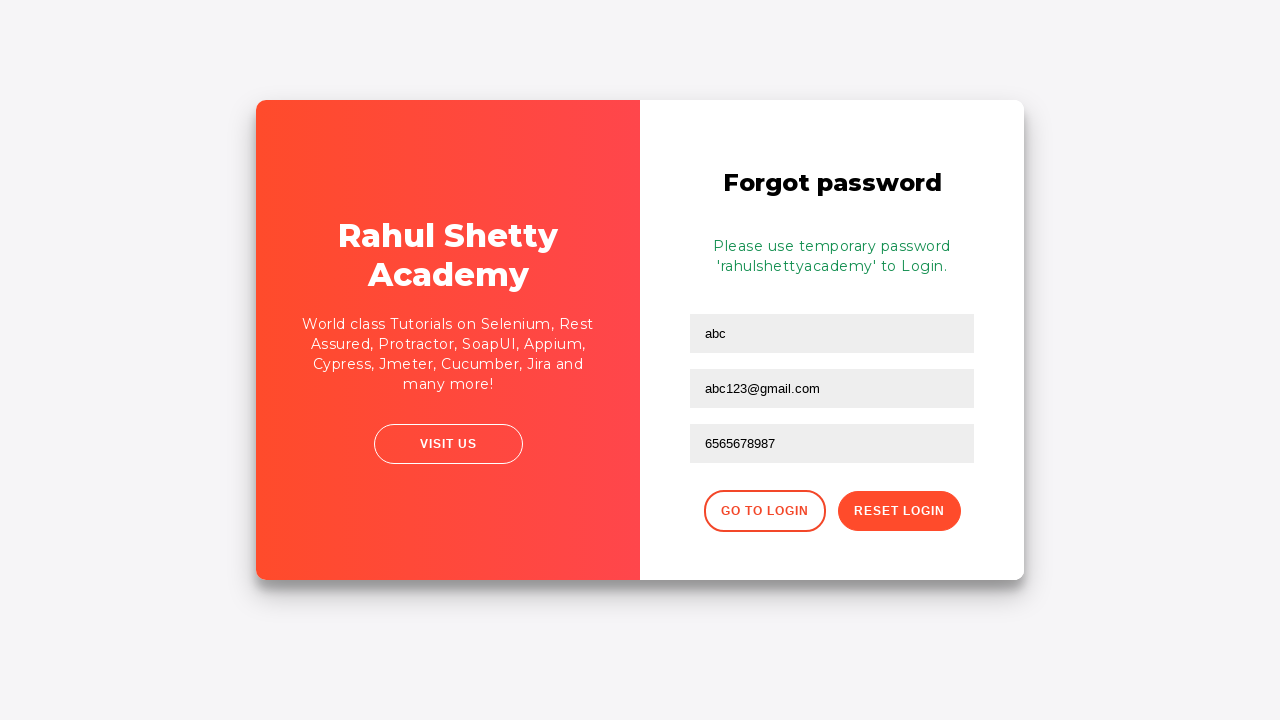

Clicked 'Go to Login' button to return to login page at (764, 511) on text=Go to Login
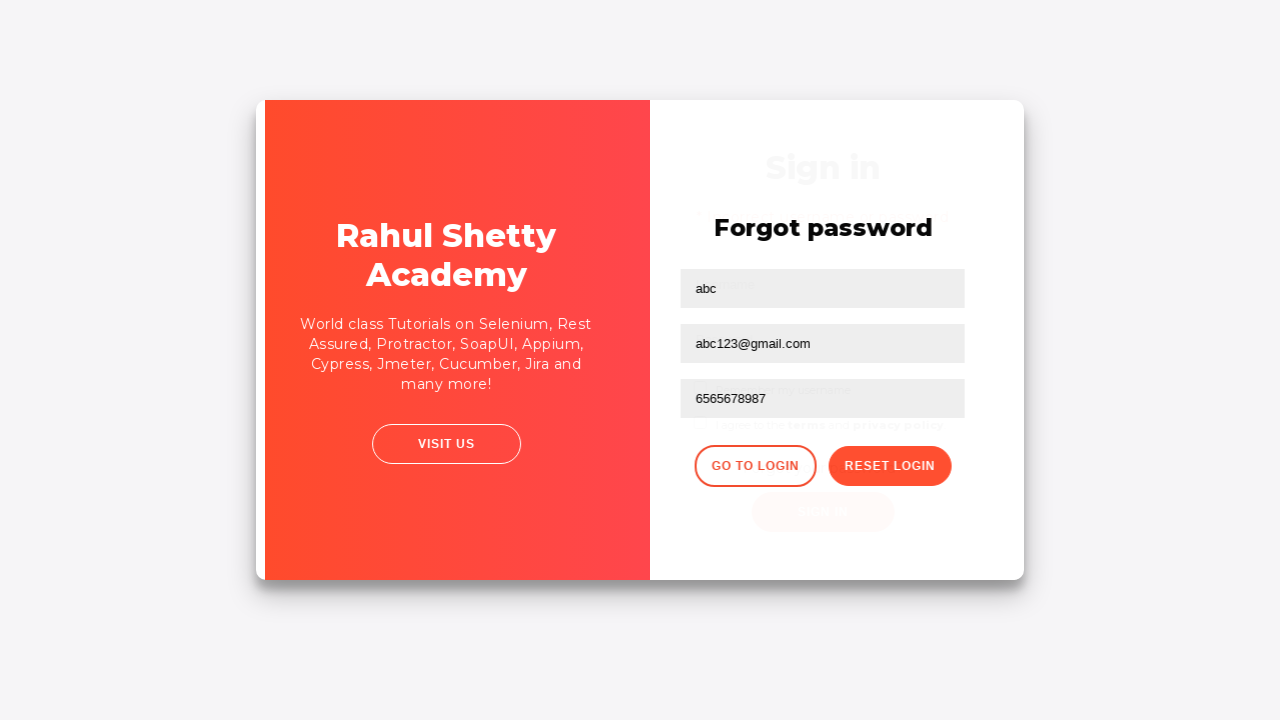

Navigated back to practice page
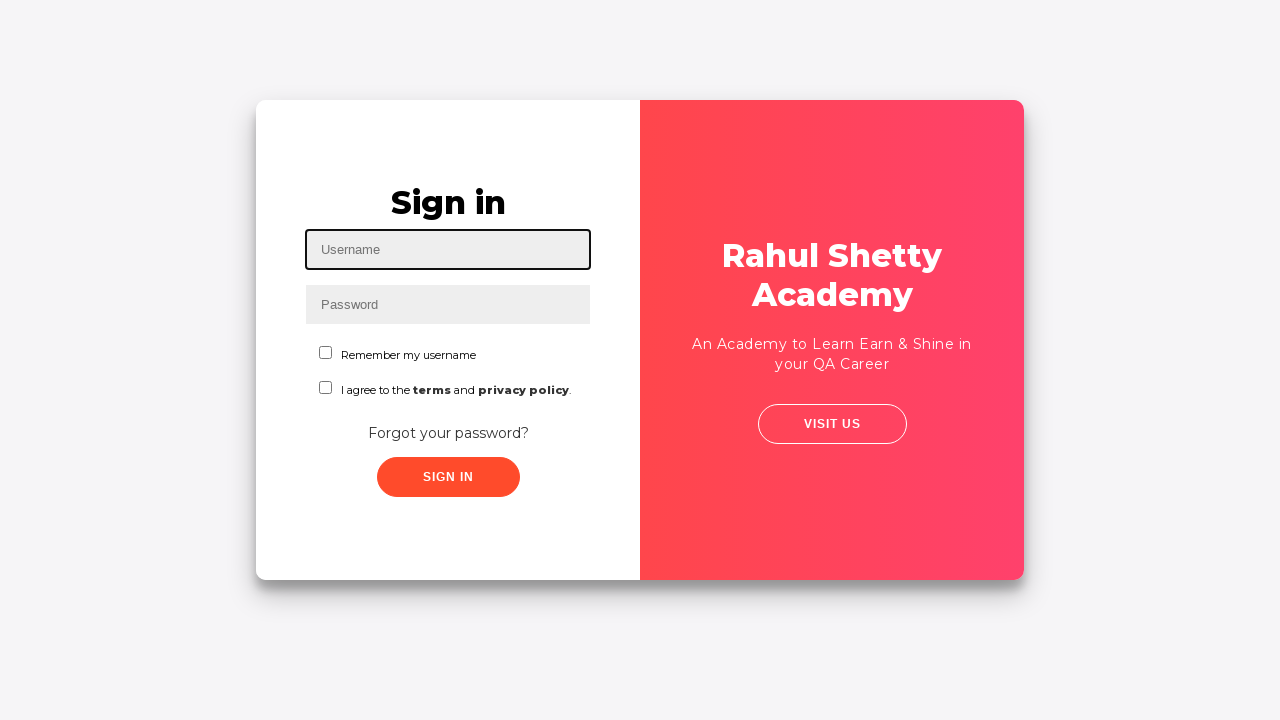

Filled username field with 'abc@gmail.com' for second login attempt on #inputUsername
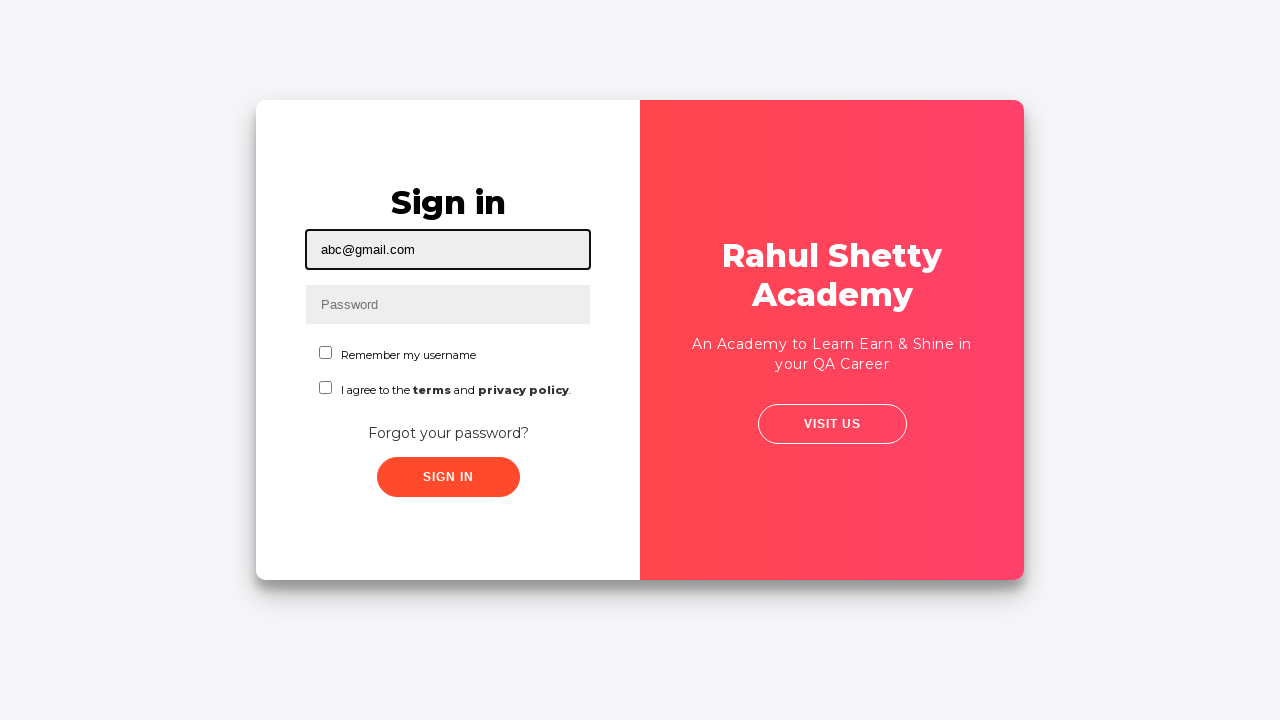

Filled password field with 'abc' for second login attempt on input[name='inputPassword']
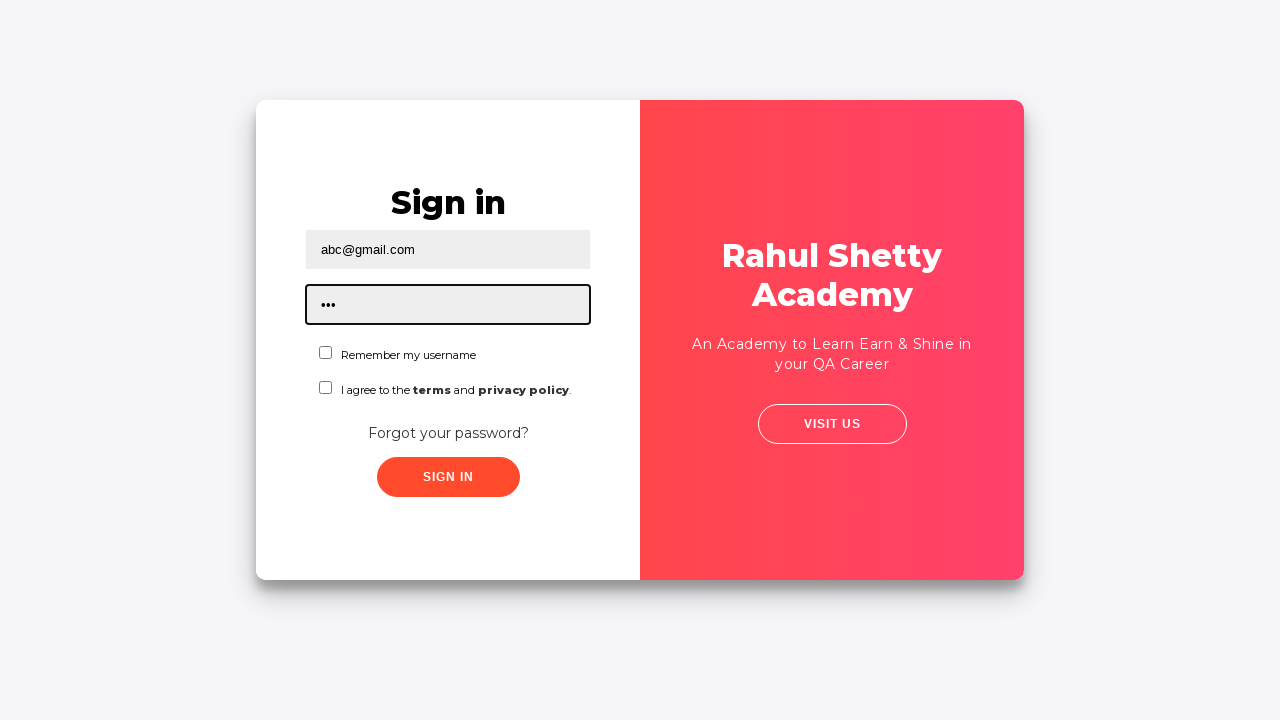

Clicked sign in button for second login attempt at (448, 477) on .signInBtn
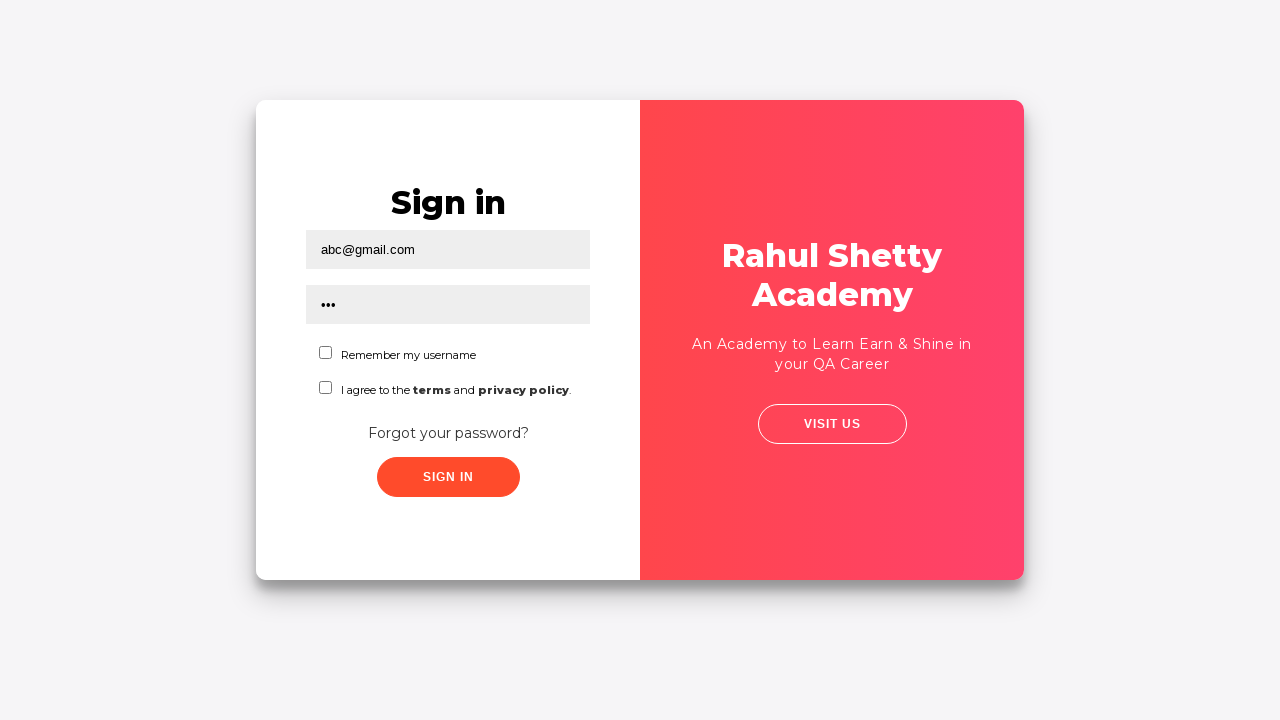

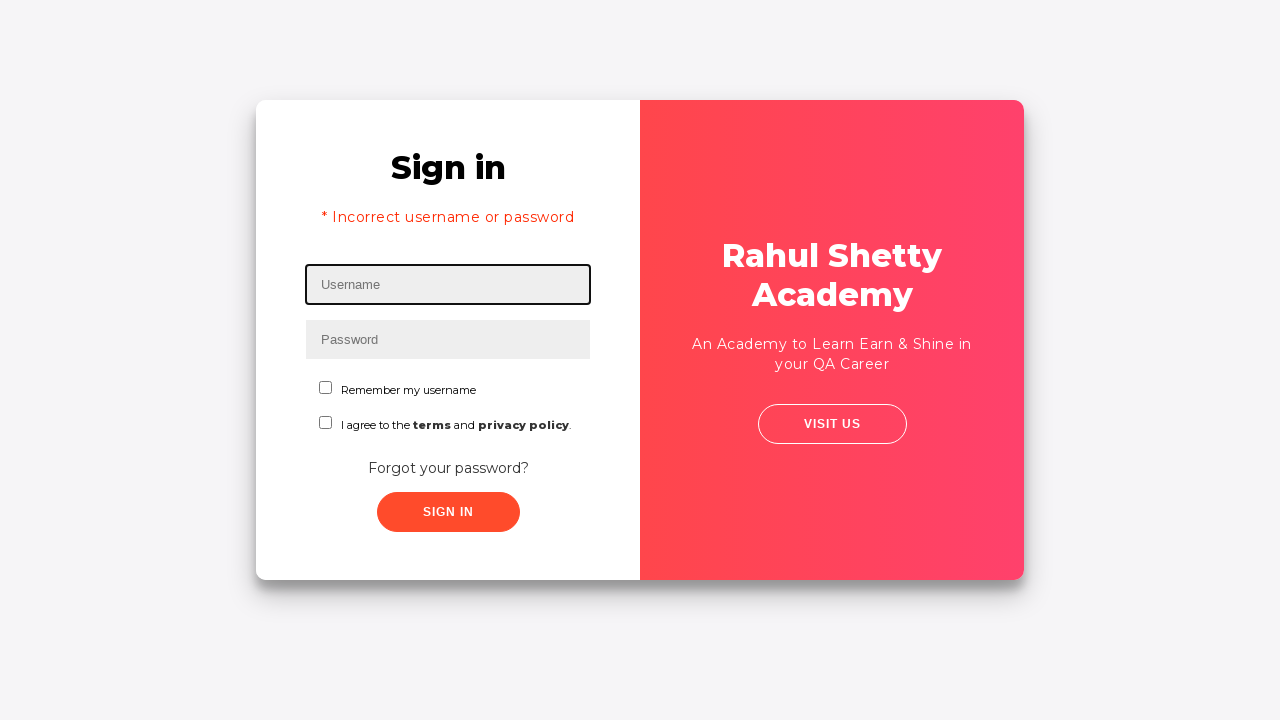